Tests browser window resizing functionality by changing the window dimensions and verifying the change

Starting URL: https://jqueryui.com/droppable/

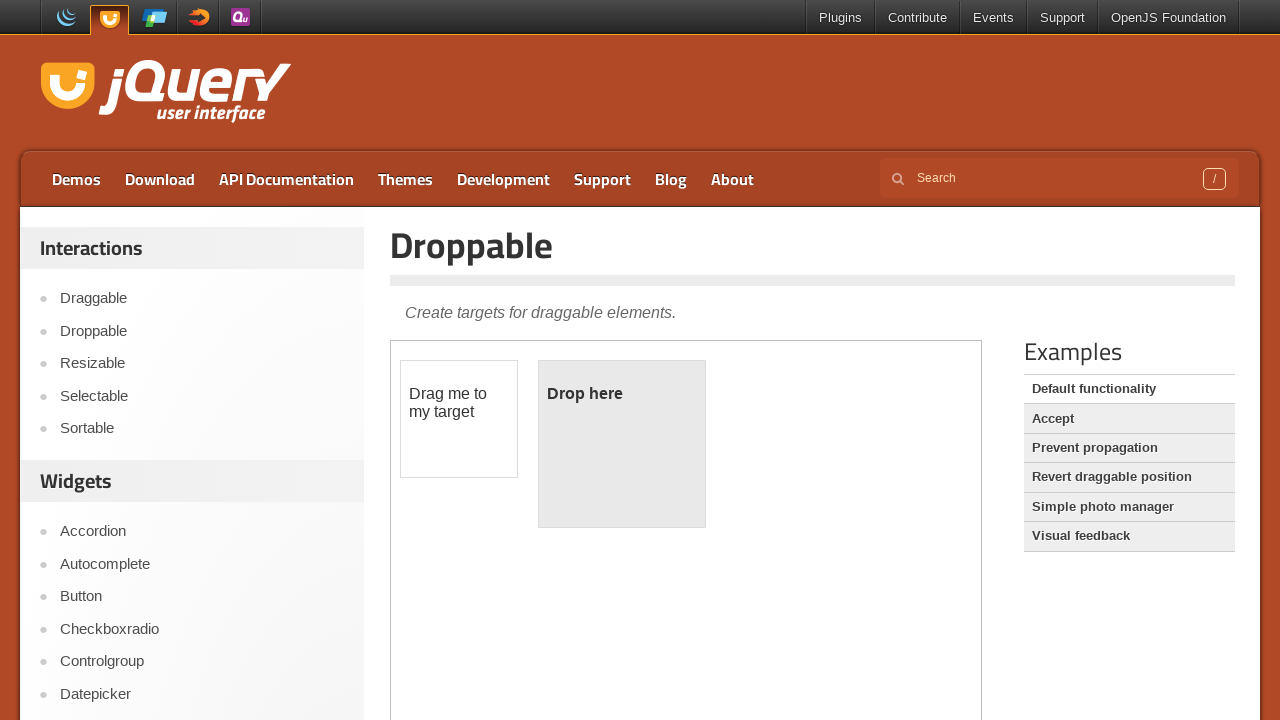

Retrieved initial browser window size
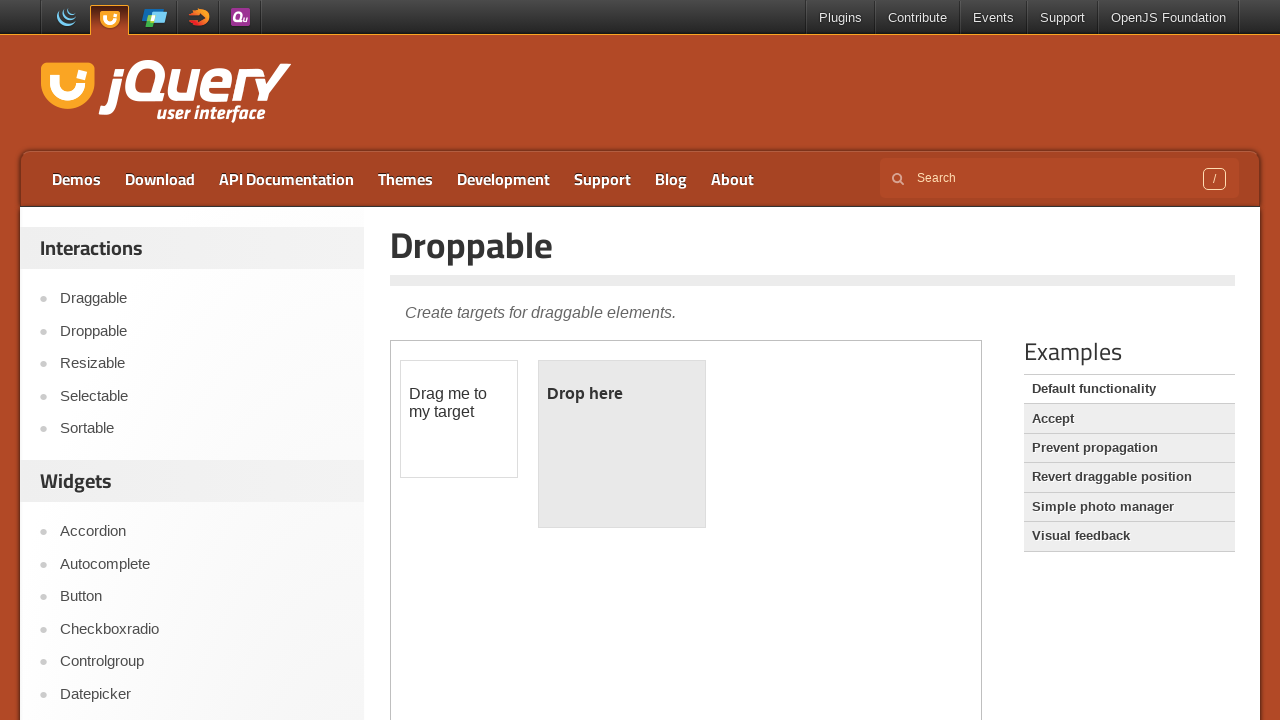

Changed browser window size to 1200x900 pixels
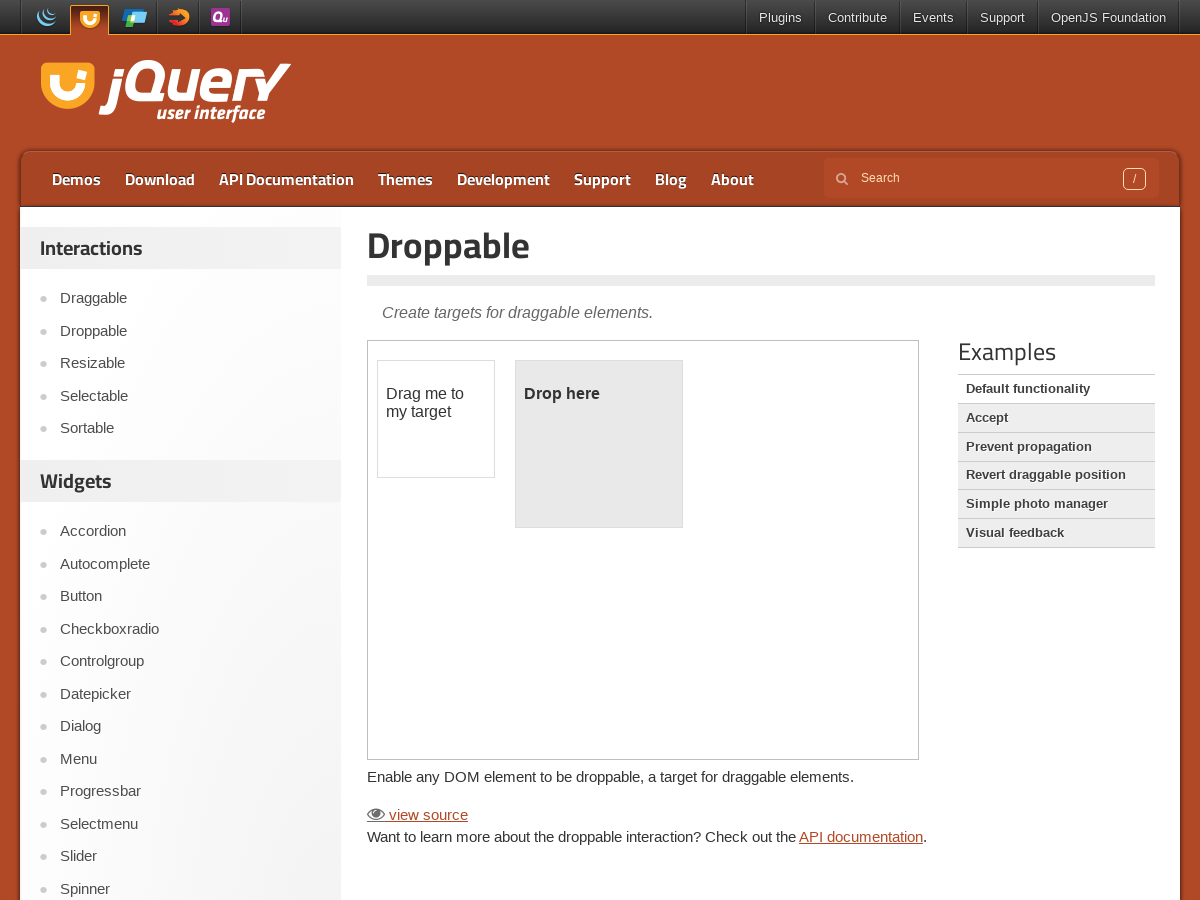

Retrieved new browser window size after resize
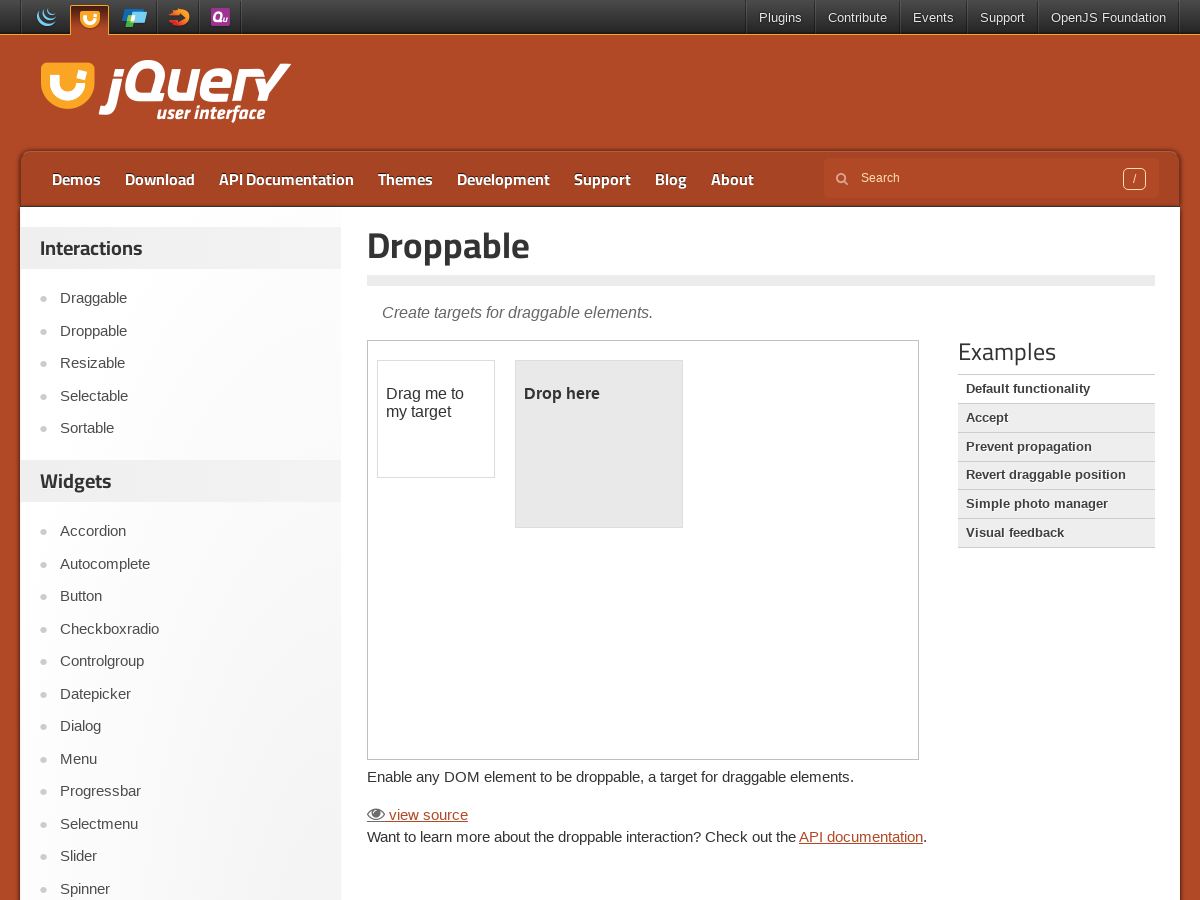

Verified browser window size changed from initial size
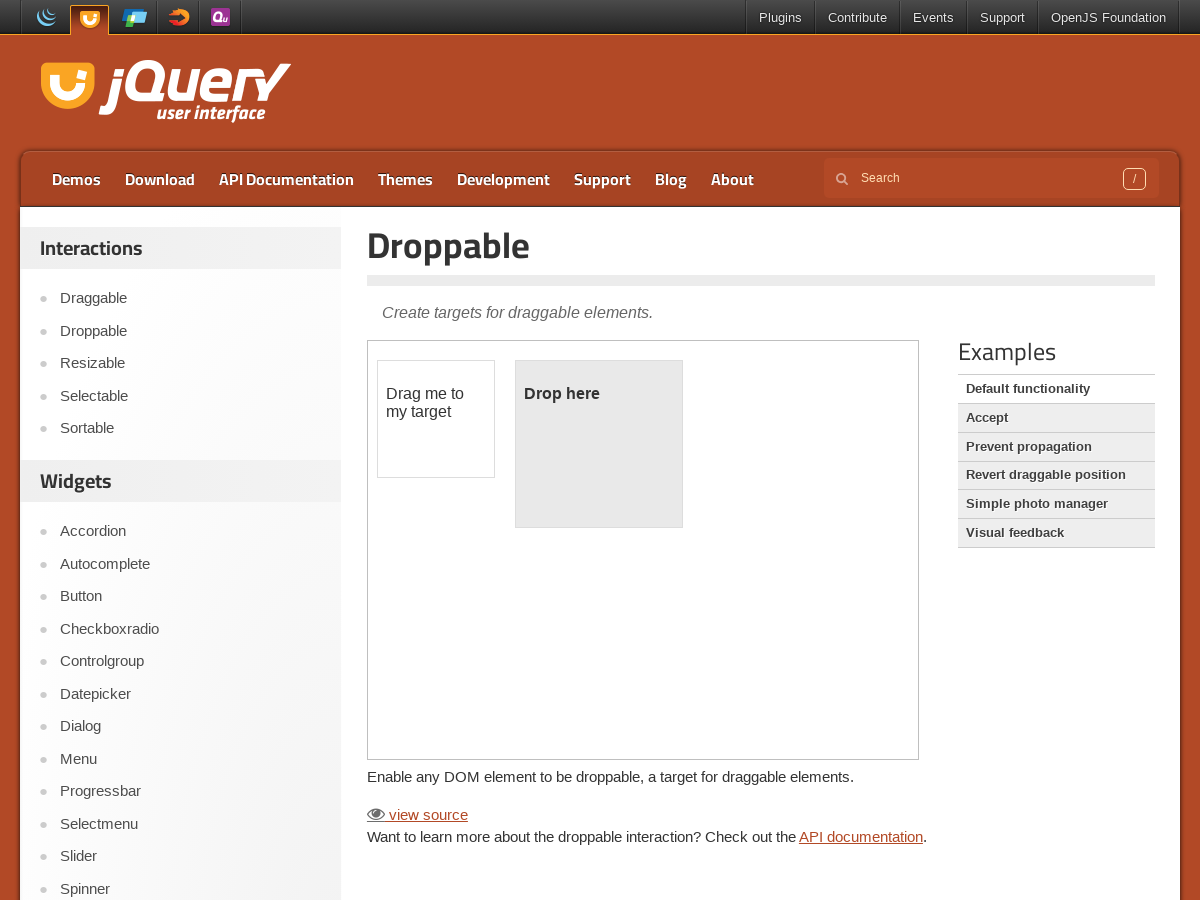

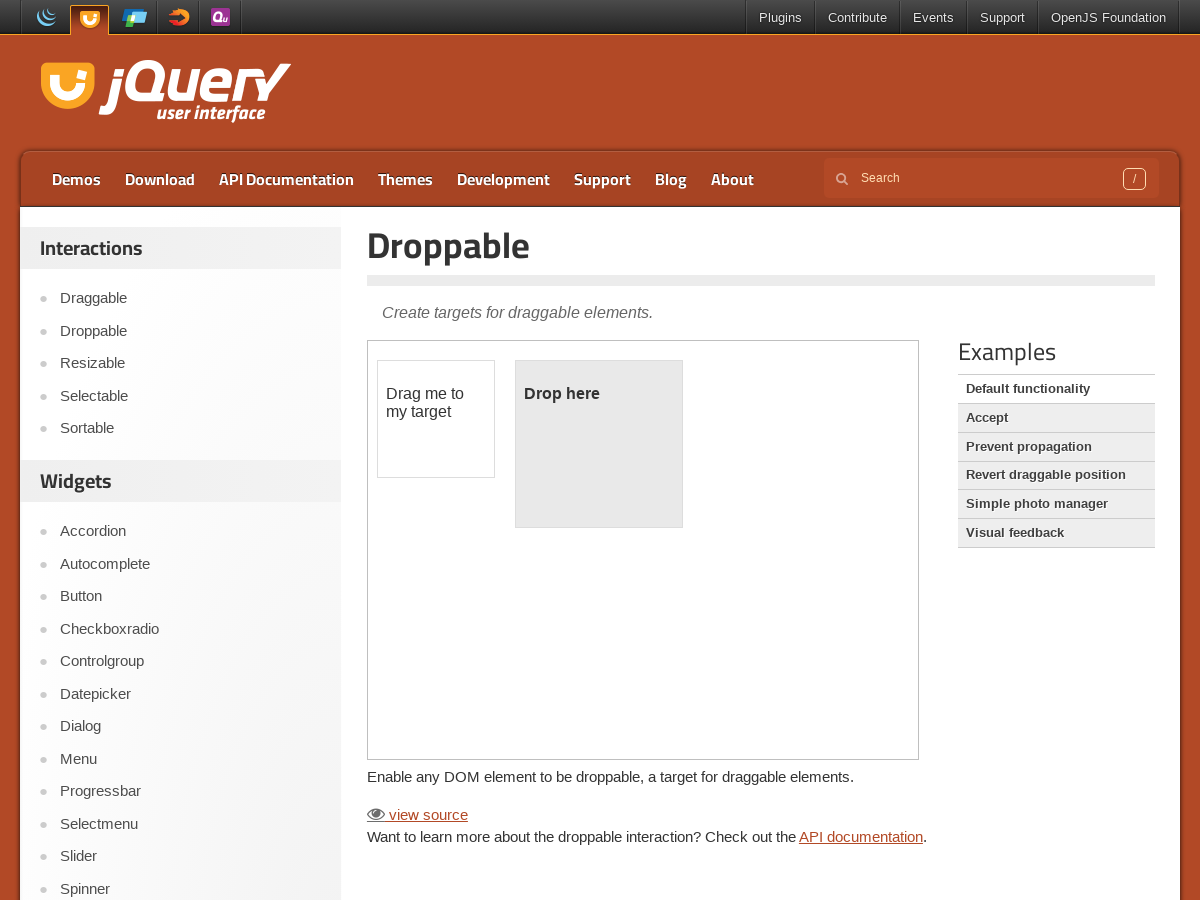